Navigates to MandM Direct website

Starting URL: https://www.mandmdirect.com/

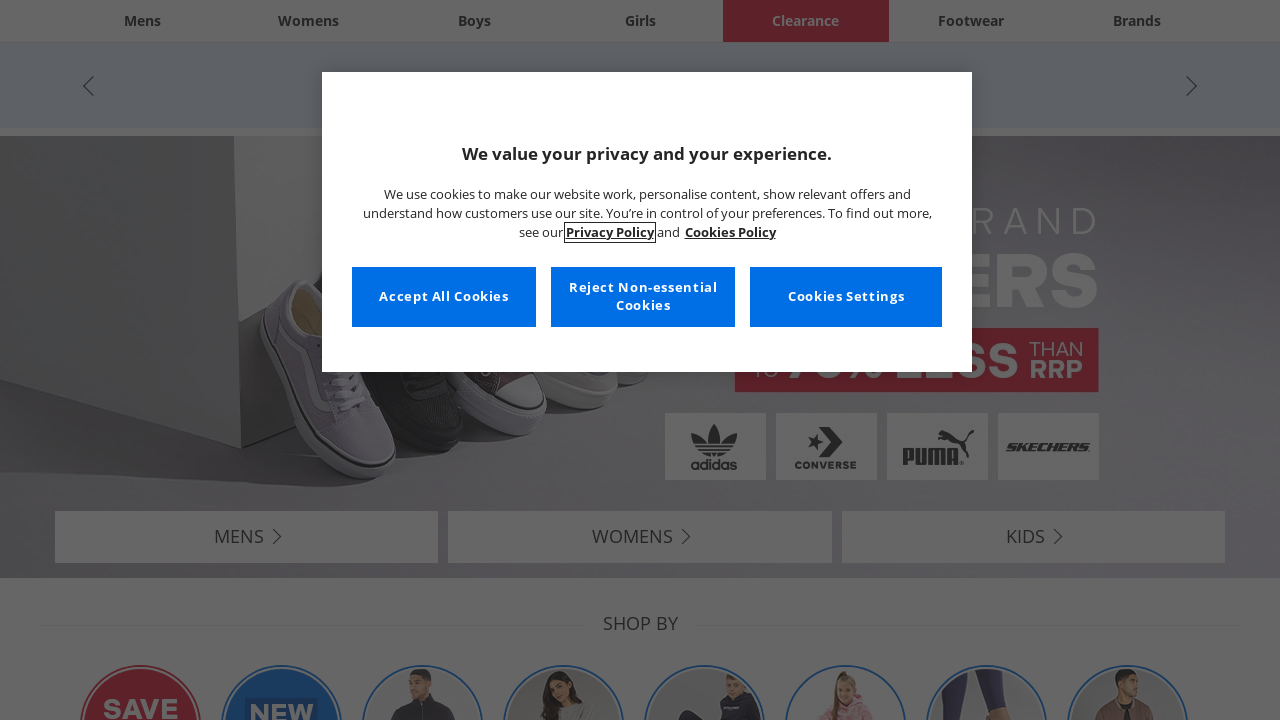

Navigated to MandM Direct website
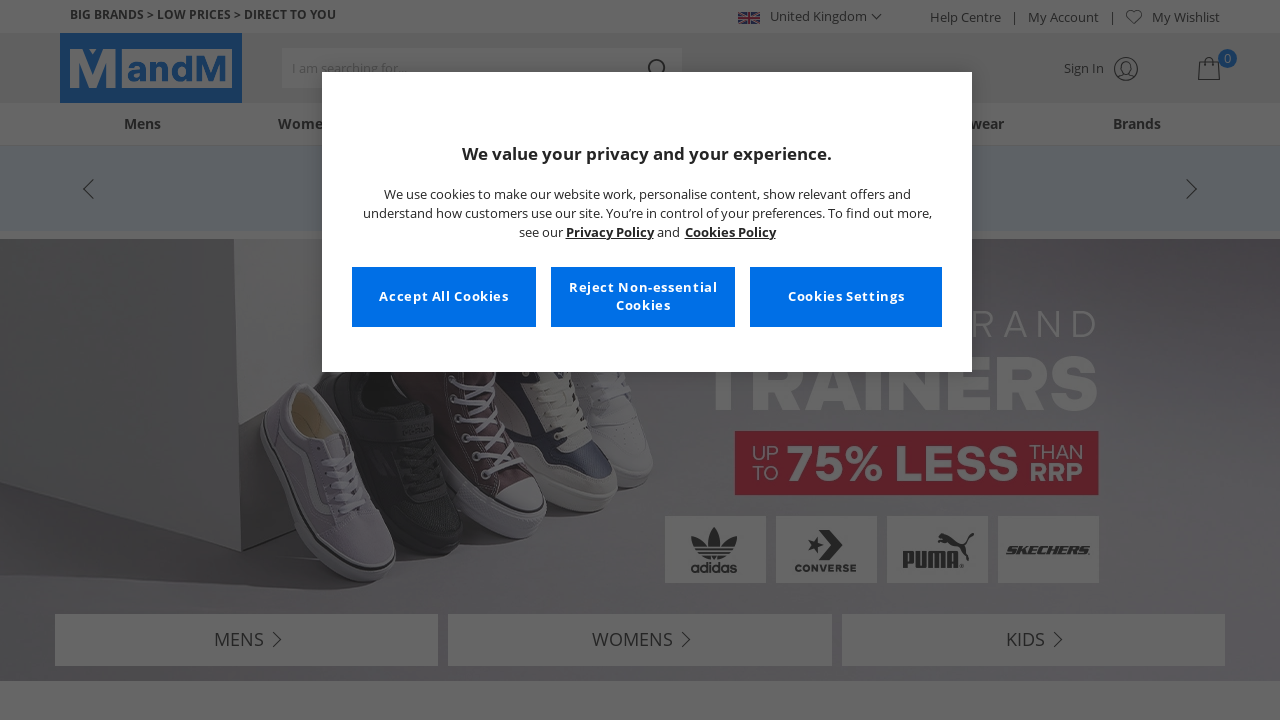

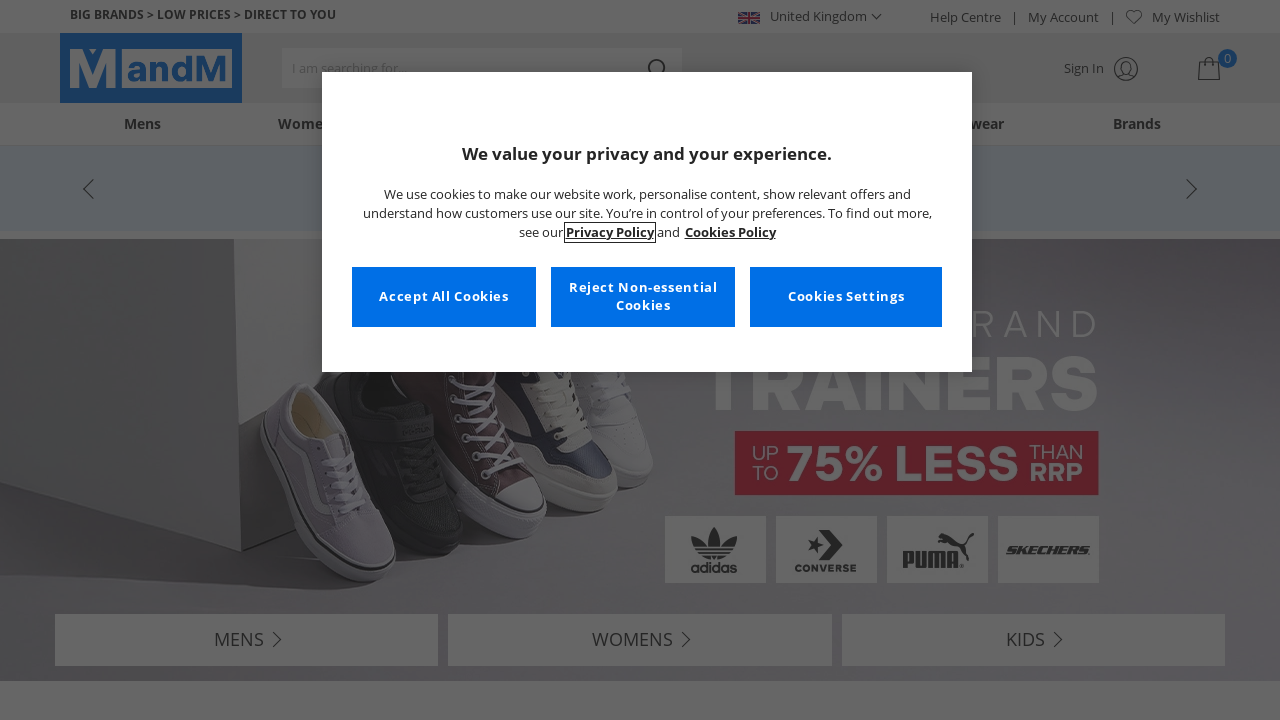